Tests navigation on the Al Muzaini Exchange website by clicking on the BRANCHES link and then the Kiosk link to view kiosk branch locations.

Starting URL: https://www.muzaini.com/

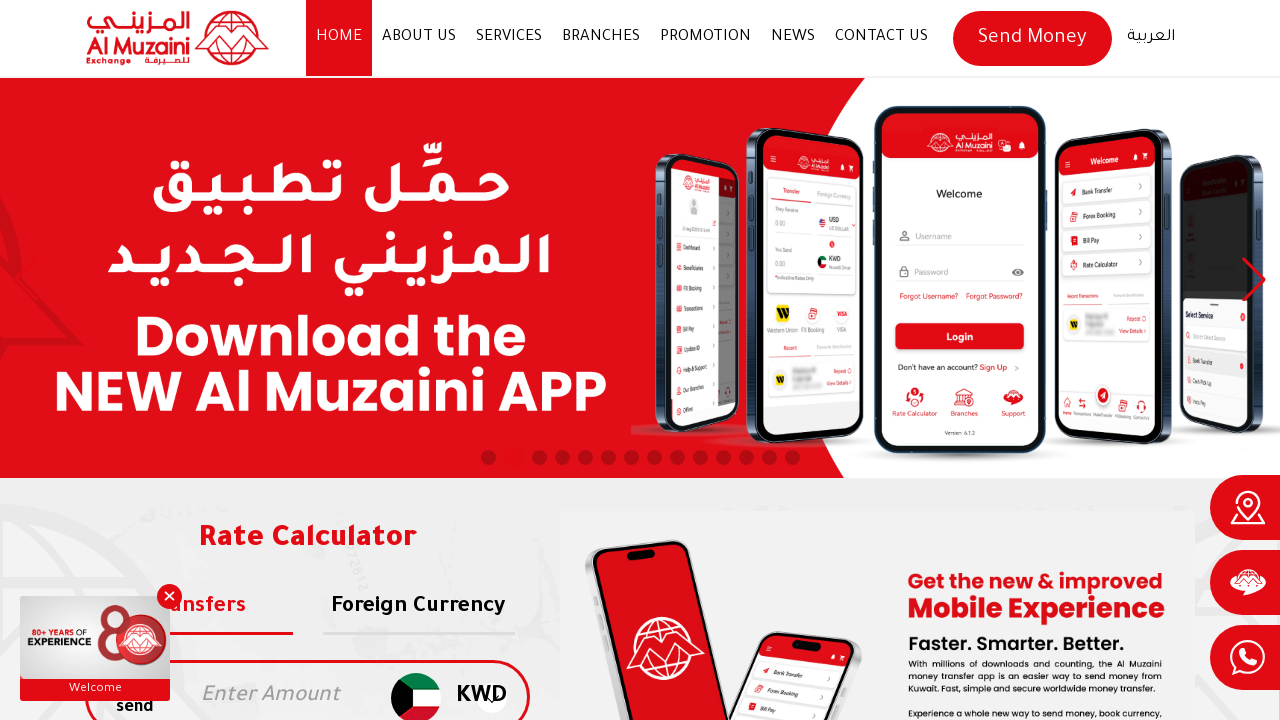

Clicked on BRANCHES link in navigation at (601, 38) on a:has-text('BRANCHES')
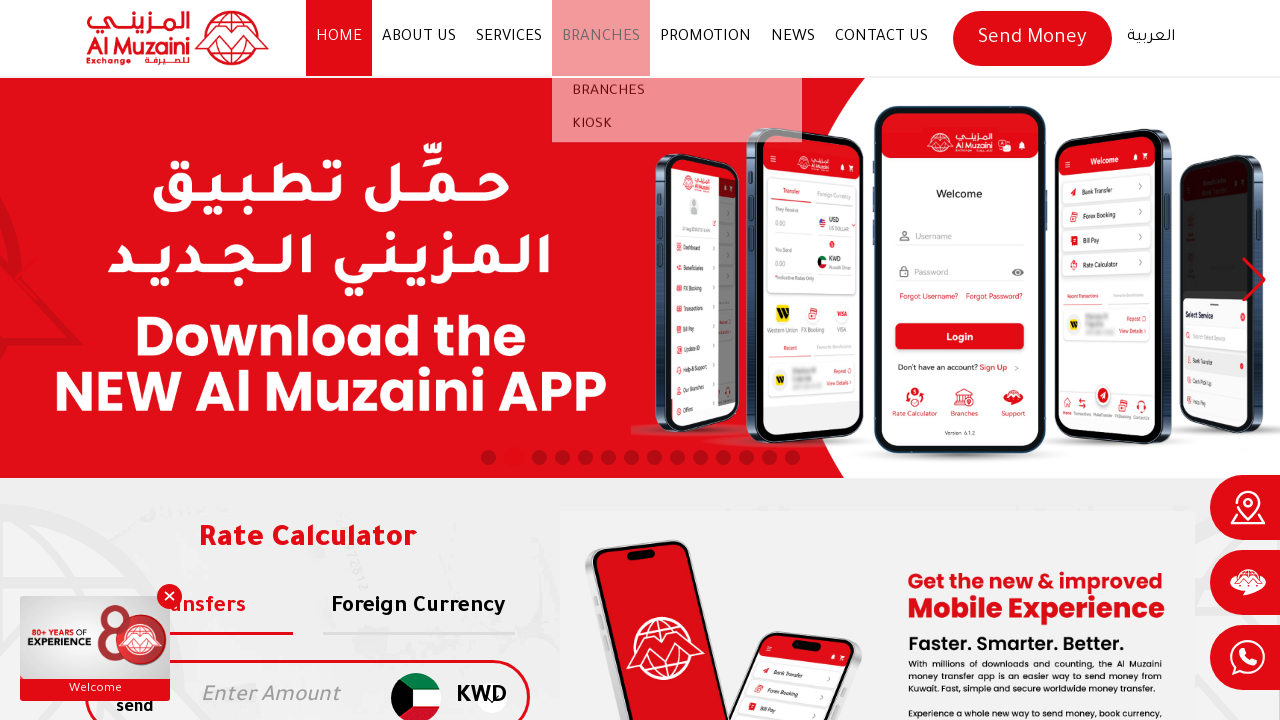

Clicked on Kiosk link to view kiosk branch locations at (677, 134) on a:has-text('Kiosk')
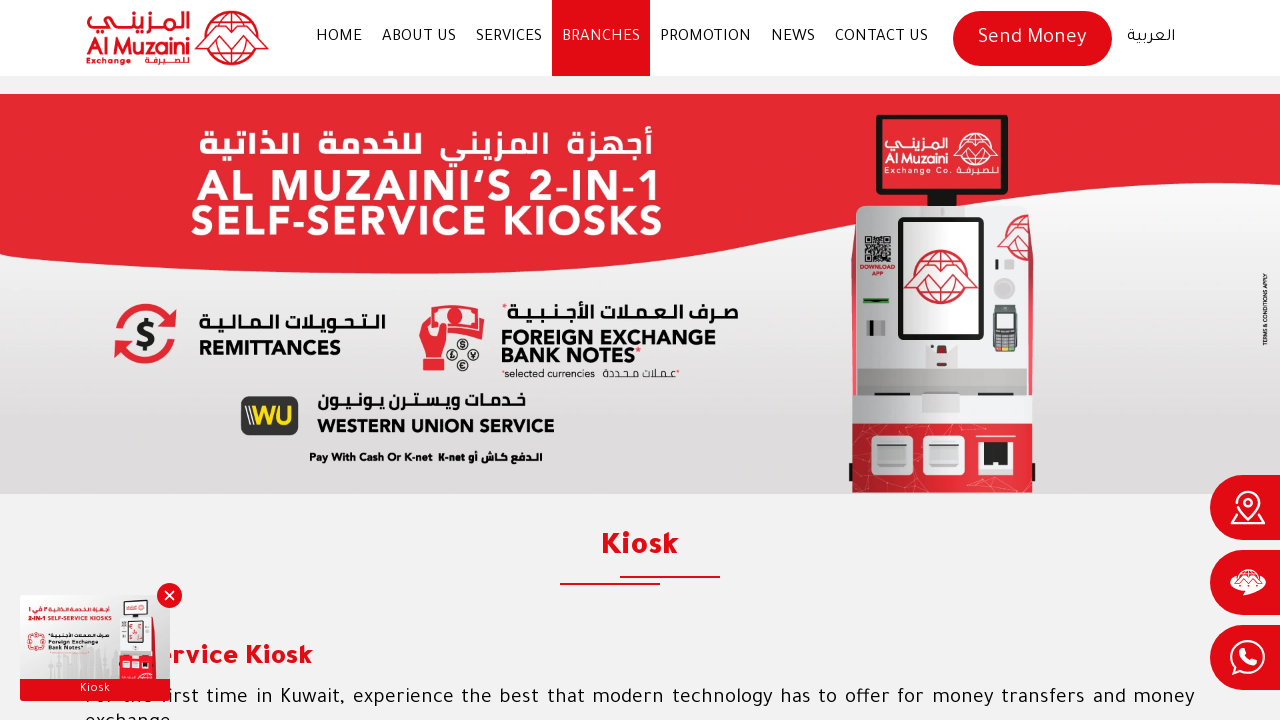

Waited for kiosk content page to fully load
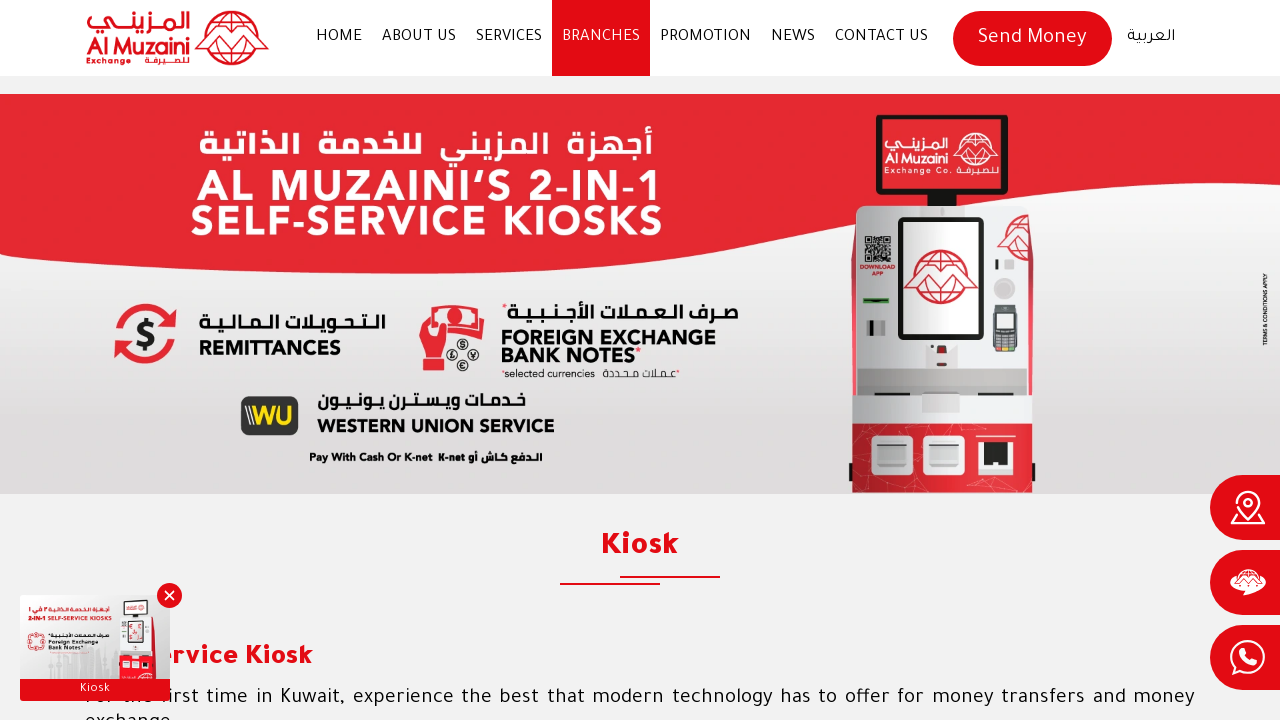

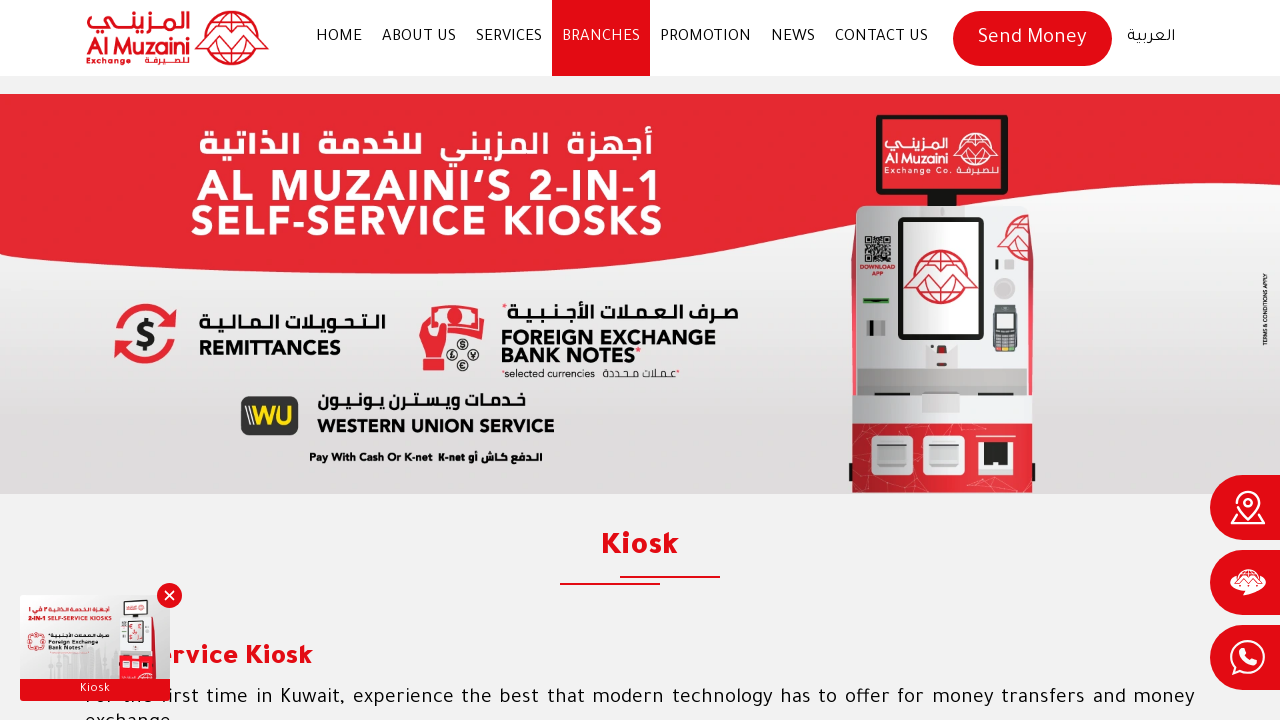